Tests horizontal slider functionality by moving the slider to a specific value using keyboard navigation

Starting URL: http://the-internet.herokuapp.com/horizontal_slider

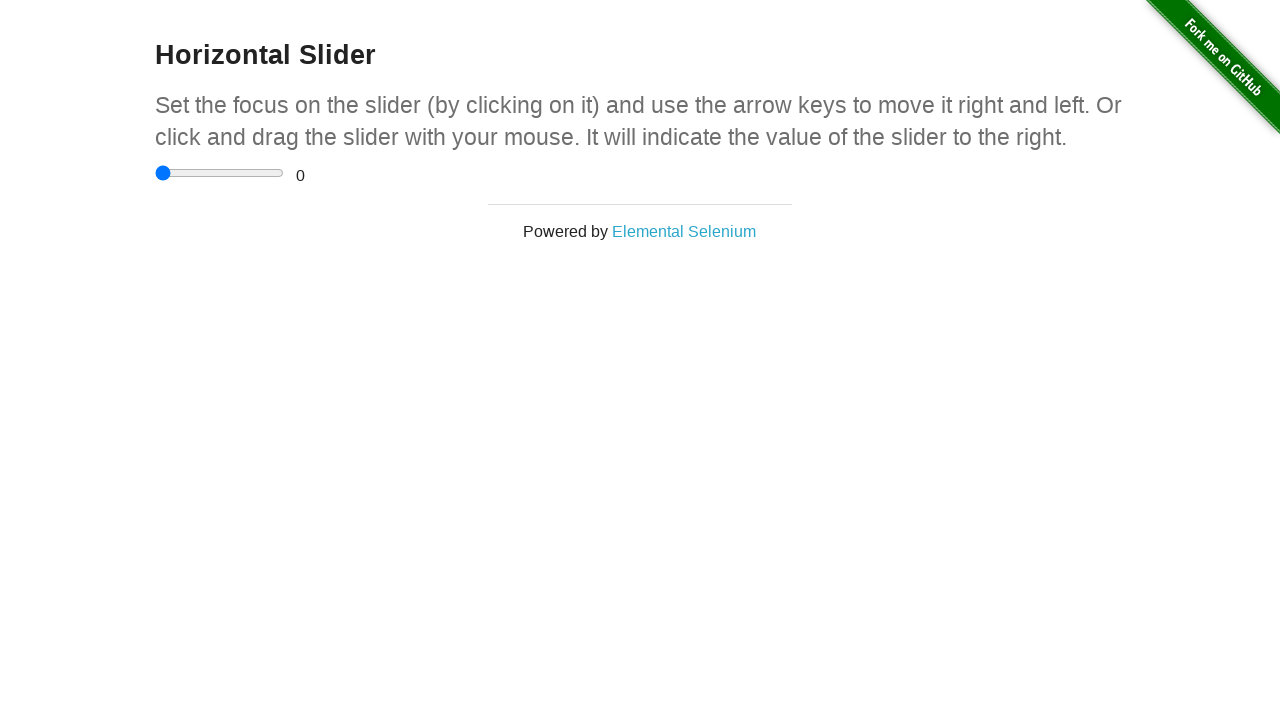

Clicked on the horizontal slider element to focus it at (220, 173) on input[type='range']
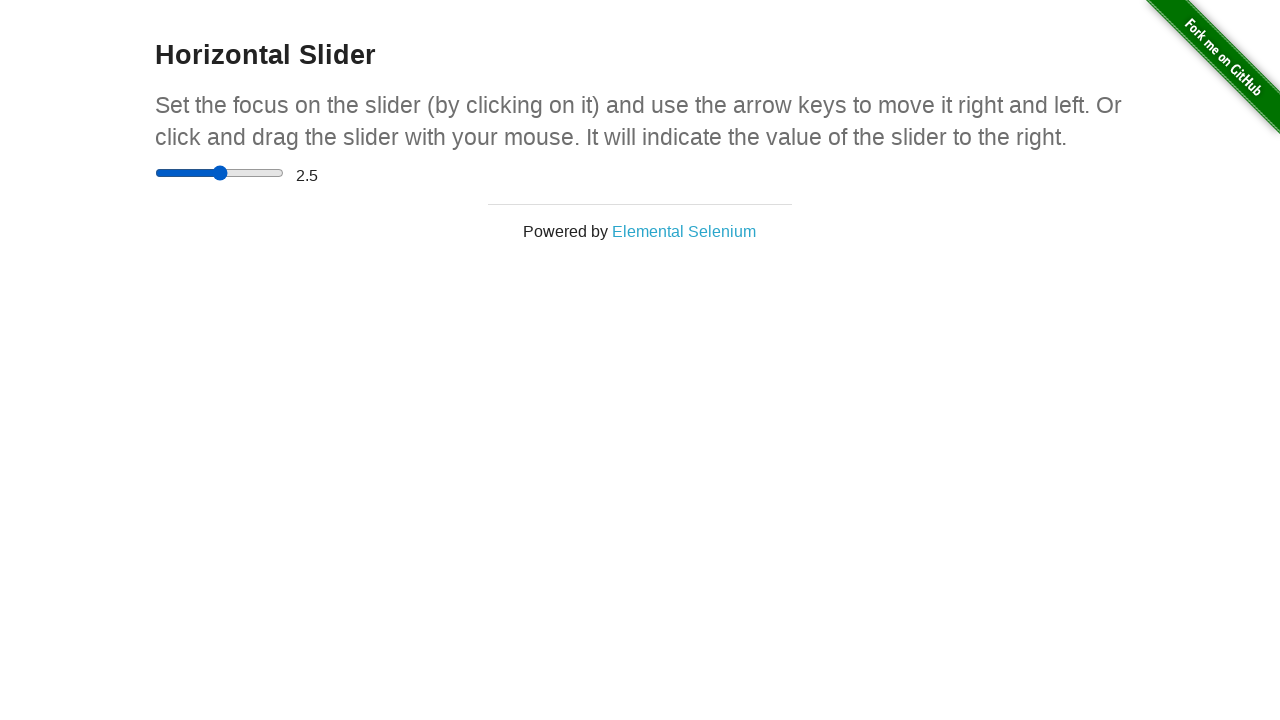

Pressed Enter to activate the slider on input[type='range']
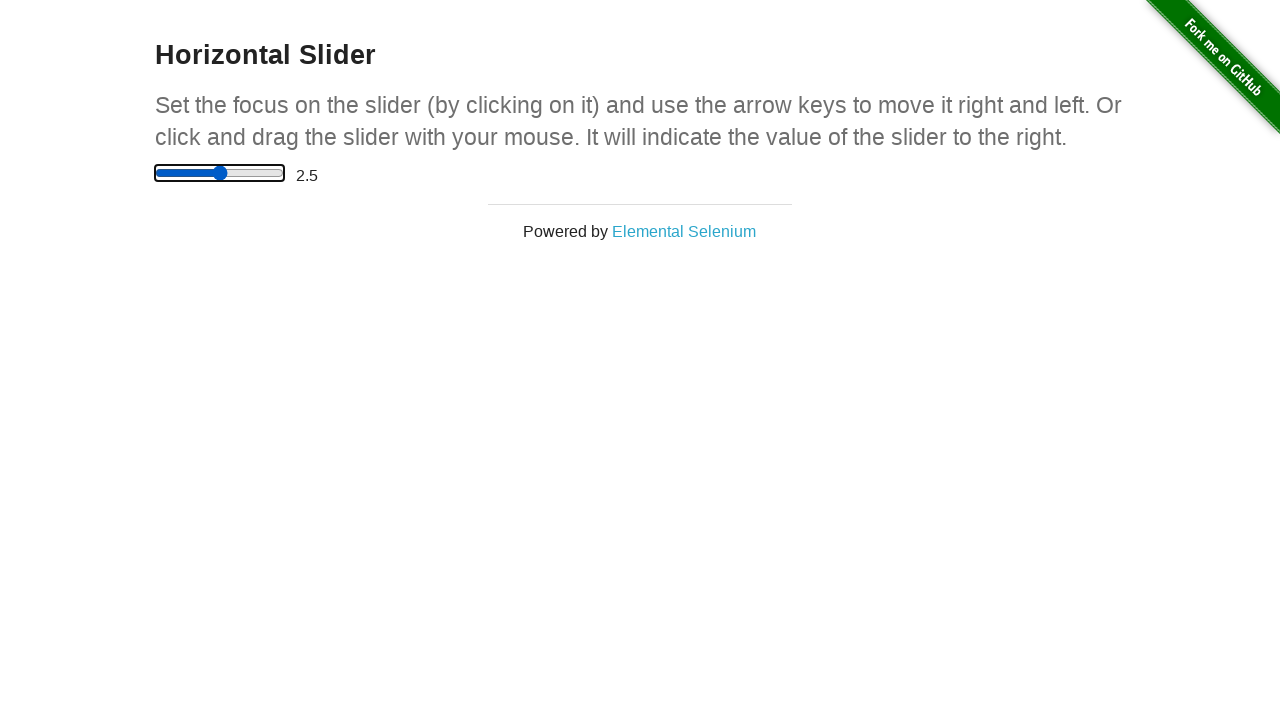

Waited 3 seconds for slider to be ready
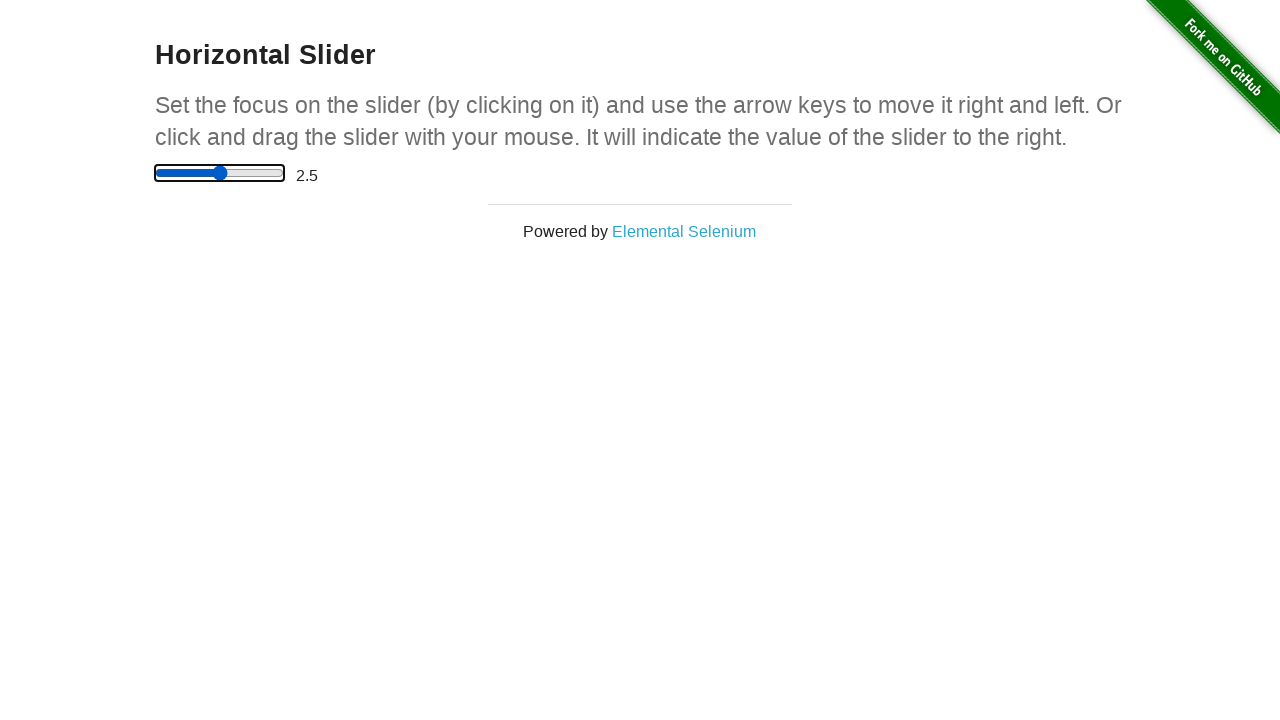

Pressed ArrowRight to move slider (step 1 of 5) on input[type='range']
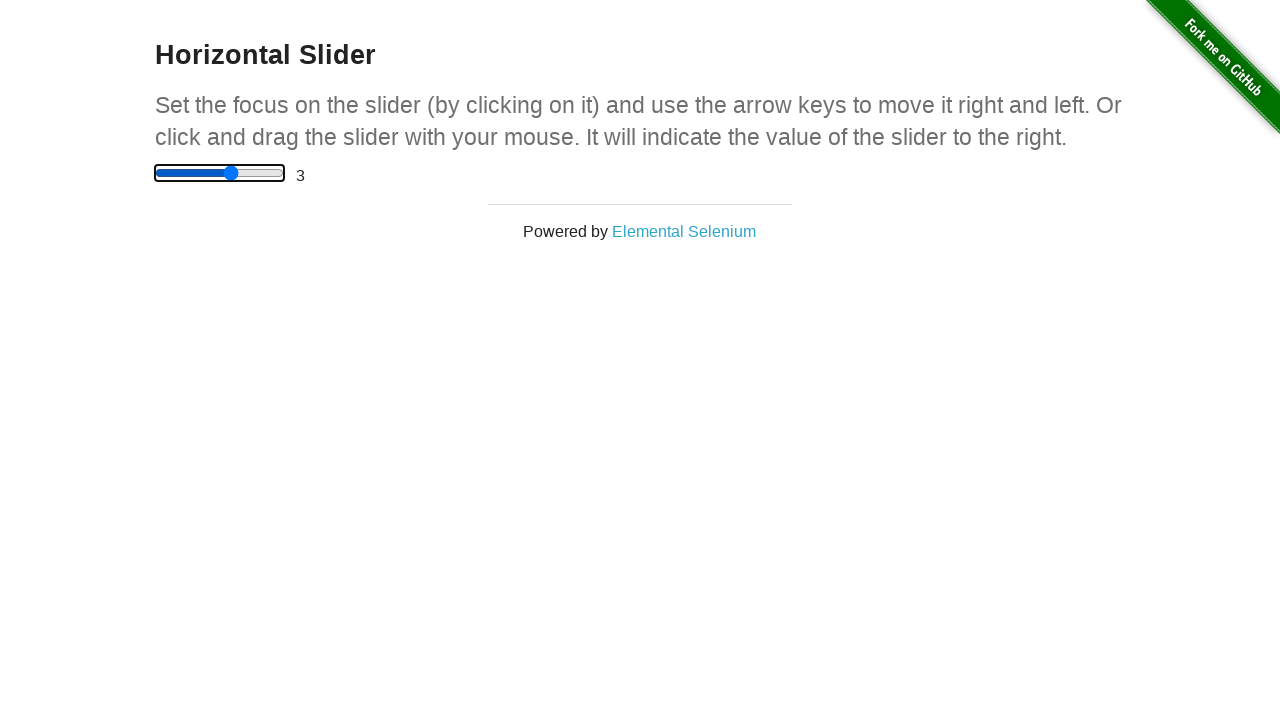

Pressed ArrowRight to move slider (step 2 of 5) on input[type='range']
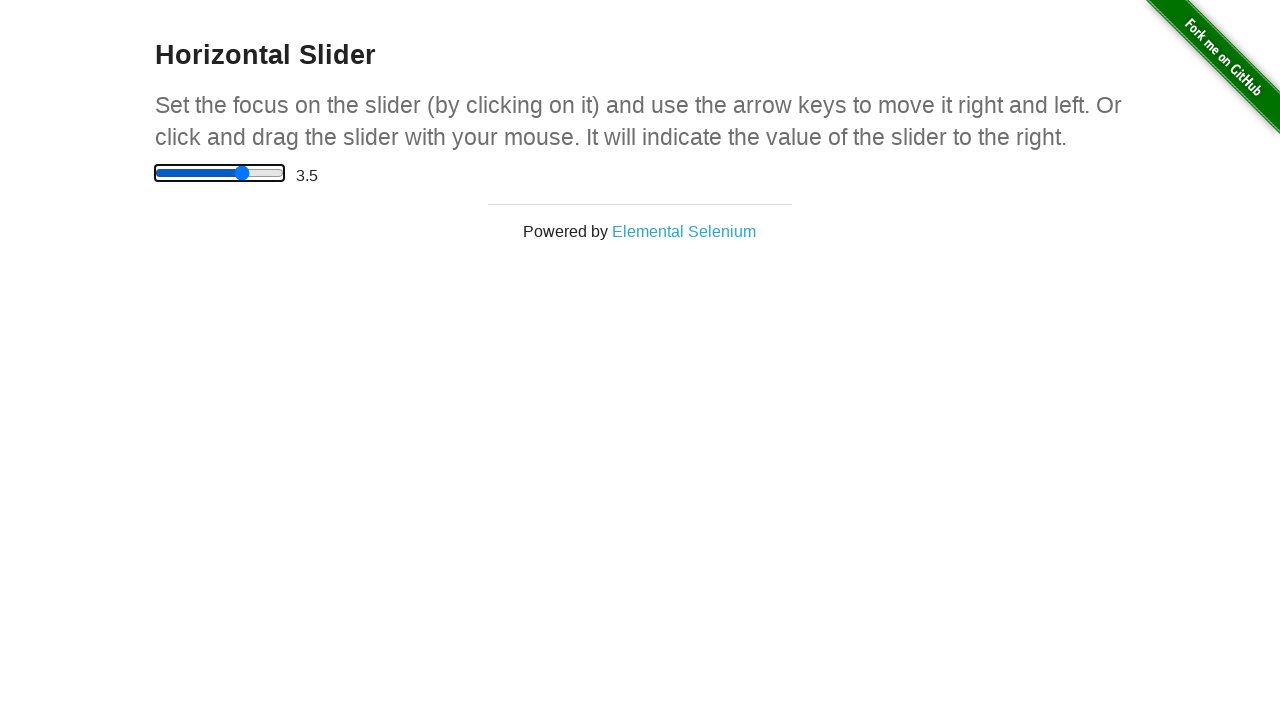

Pressed ArrowRight to move slider (step 3 of 5) on input[type='range']
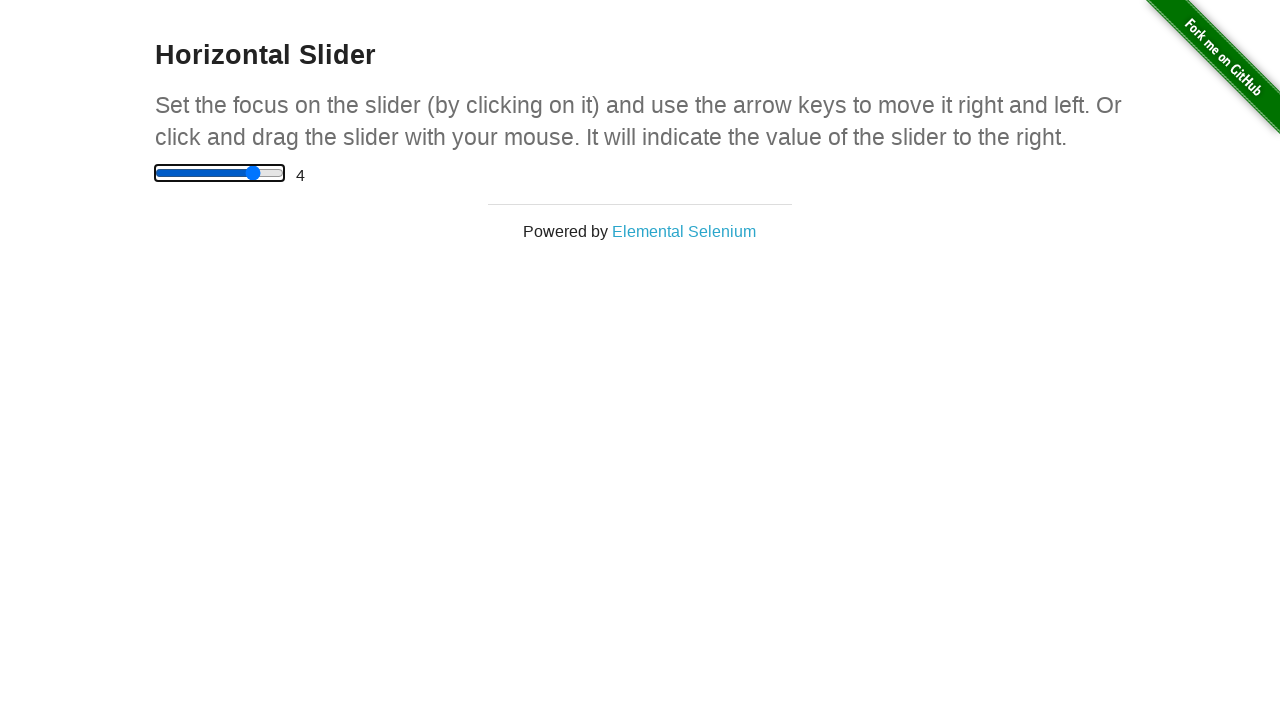

Pressed ArrowRight to move slider (step 4 of 5) on input[type='range']
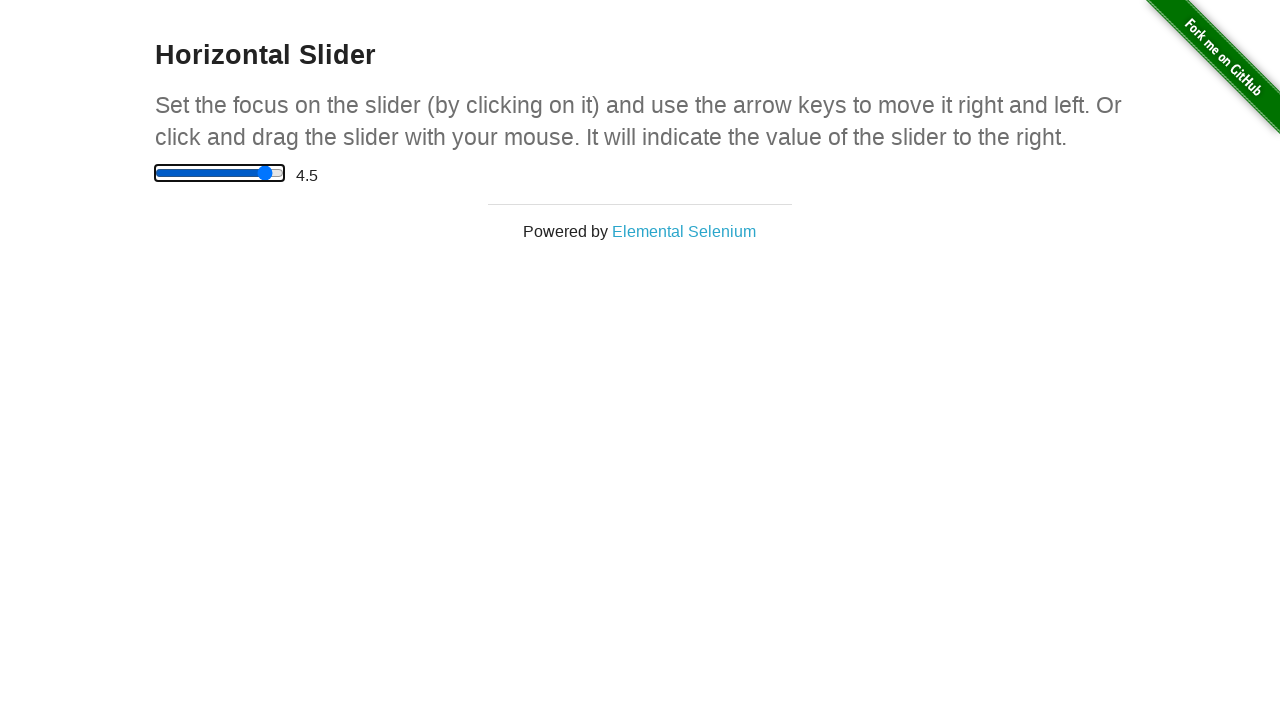

Pressed ArrowRight to move slider (step 5 of 5) on input[type='range']
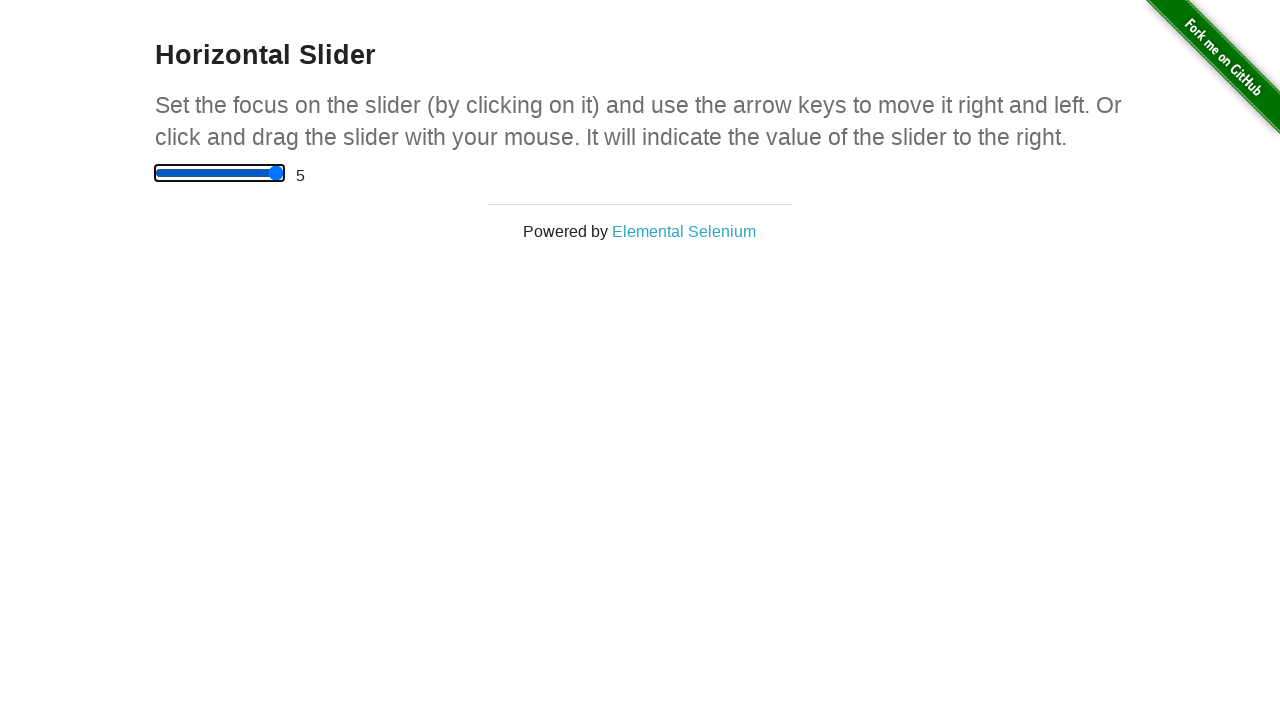

Verified that the slider value element is displayed
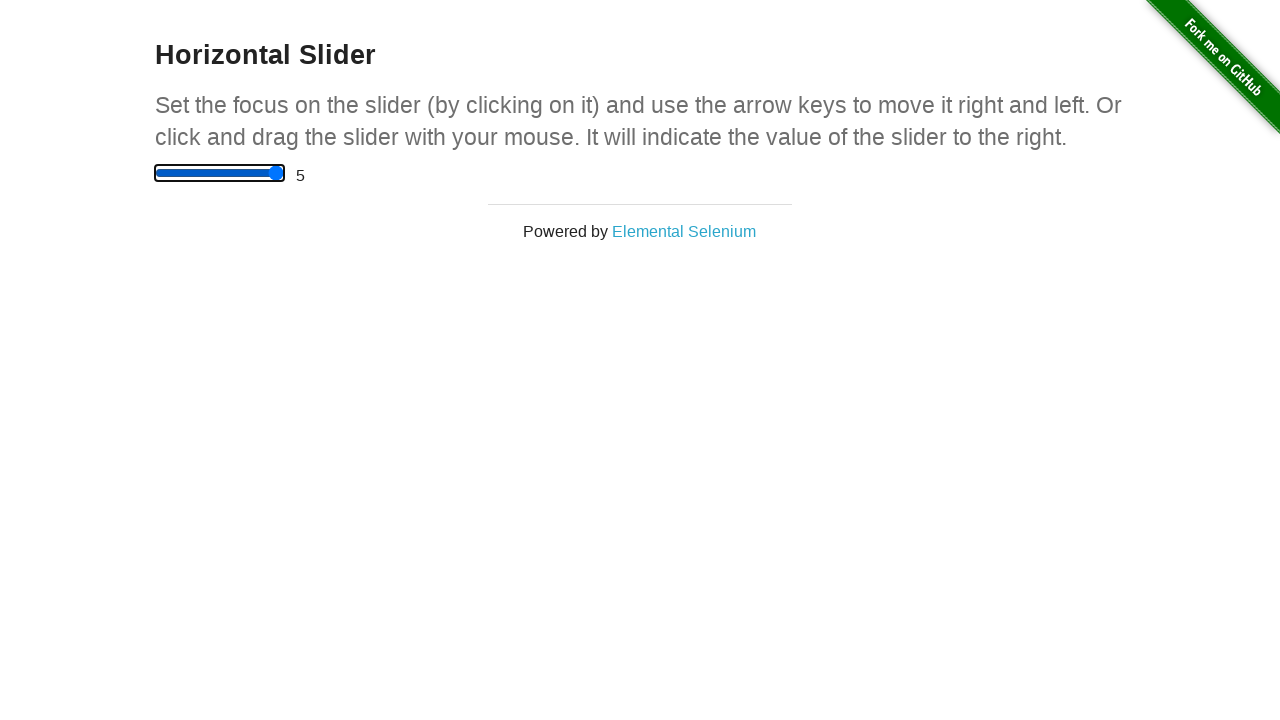

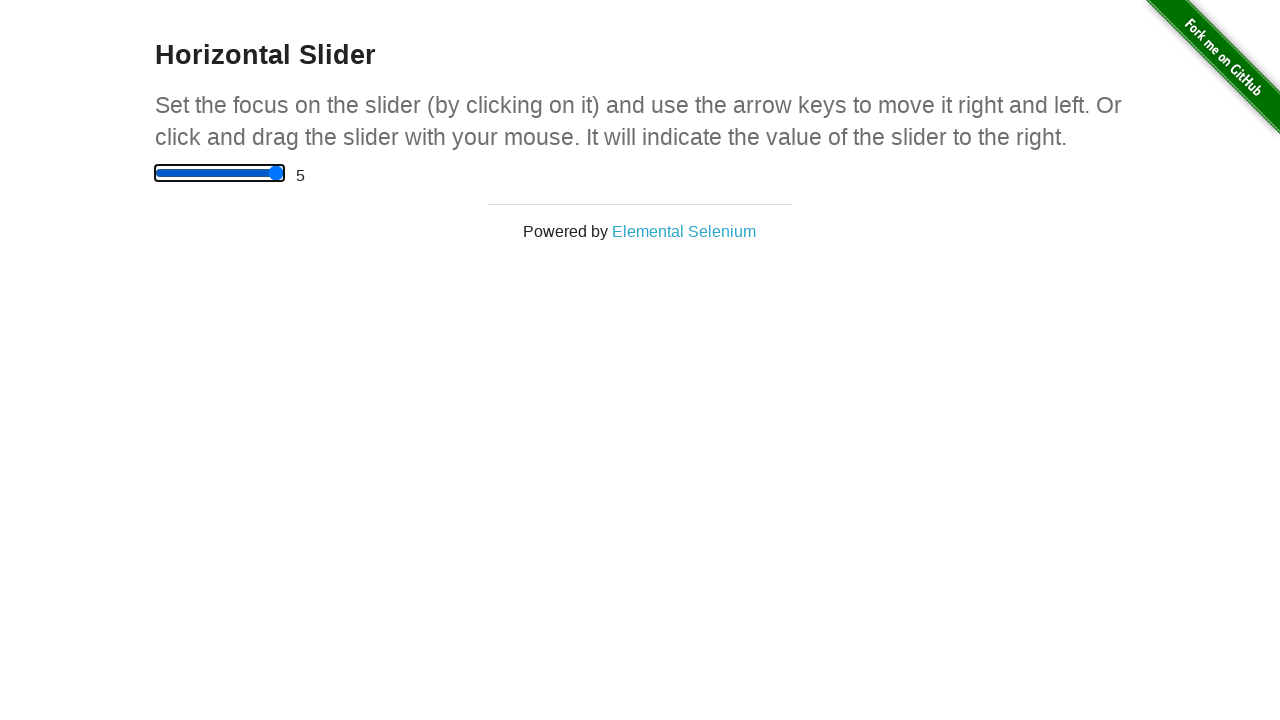